Tests various click actions including single click, double click, and right click on different input elements

Starting URL: http://sahitest.com/demo/clicks.htm

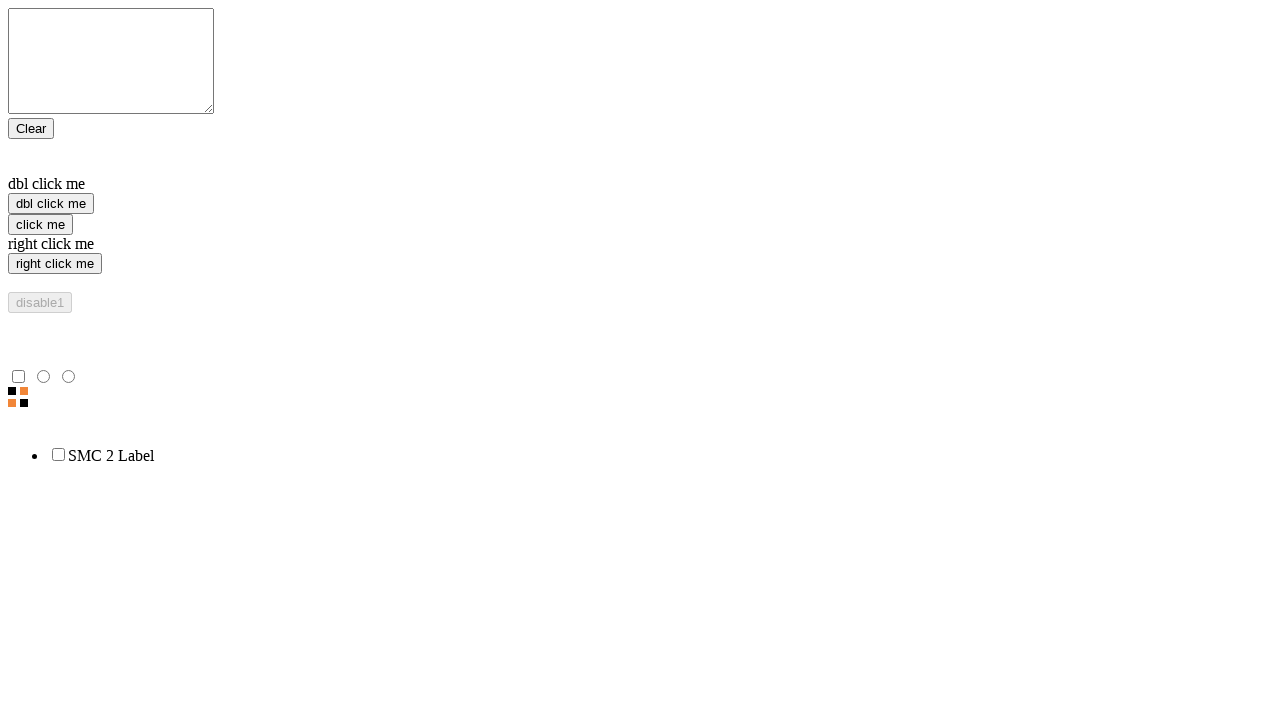

Located input element for single click test
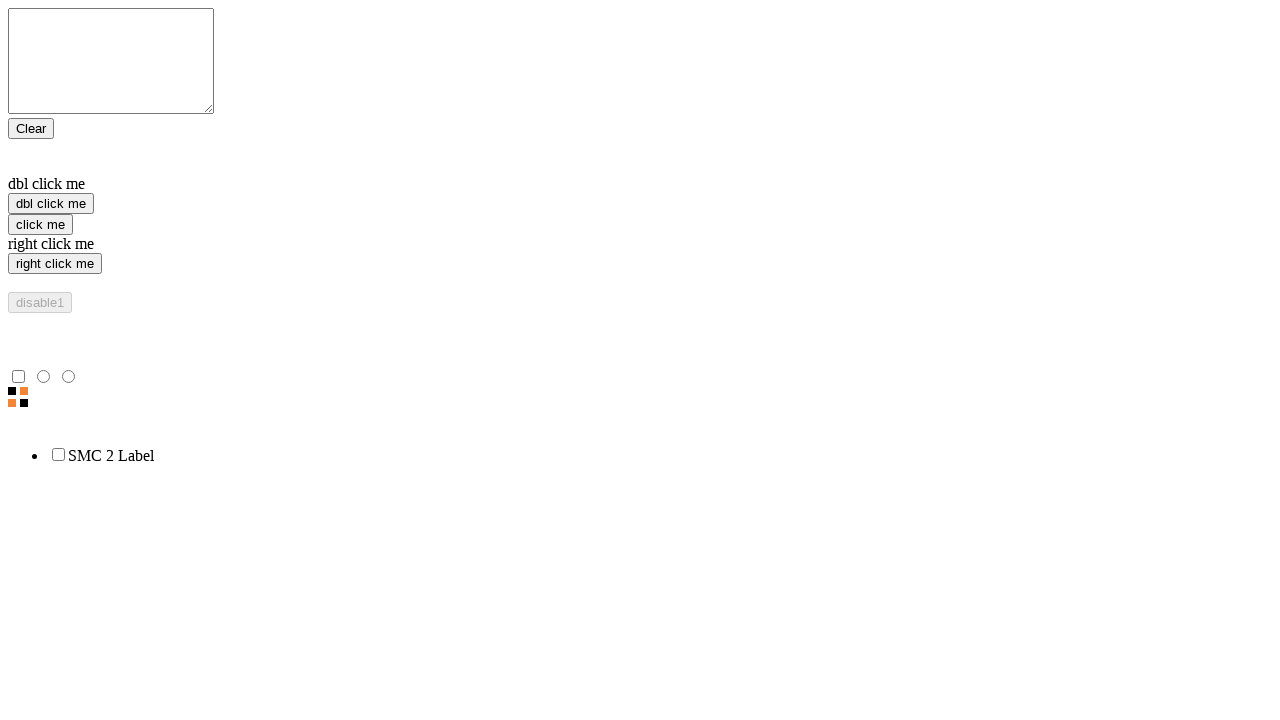

Located input element for double click test
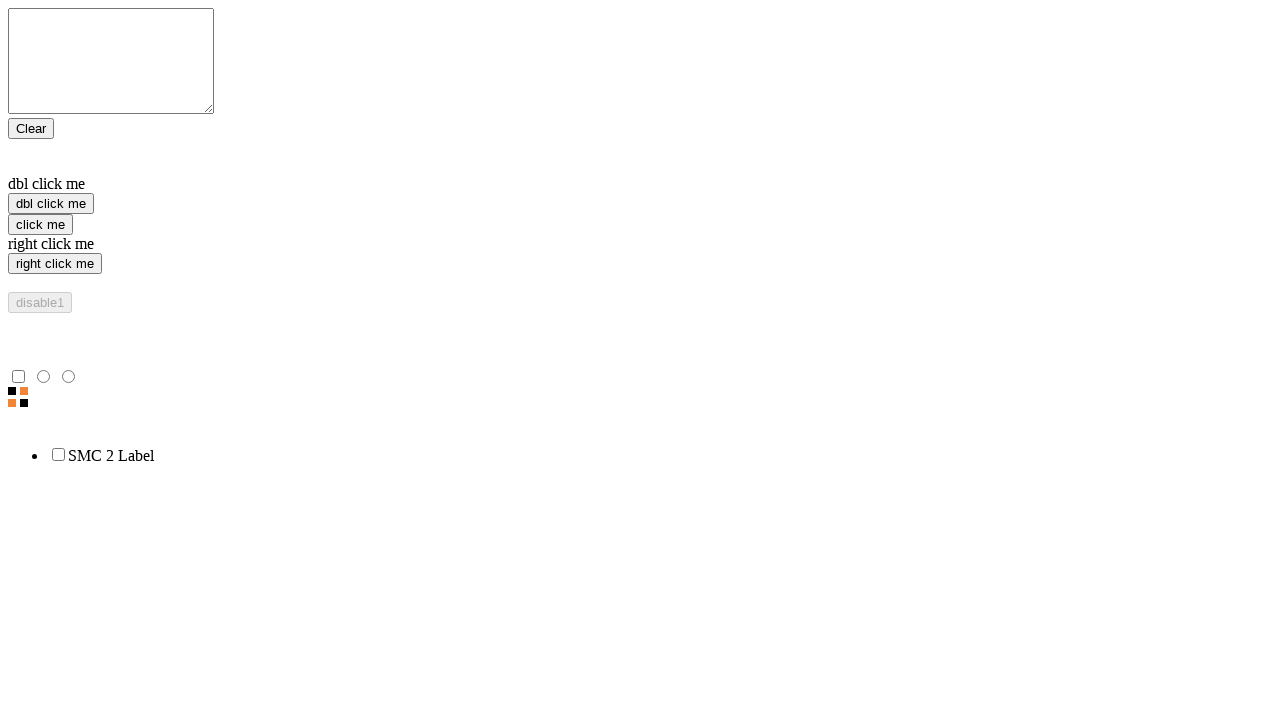

Located input element for right click test
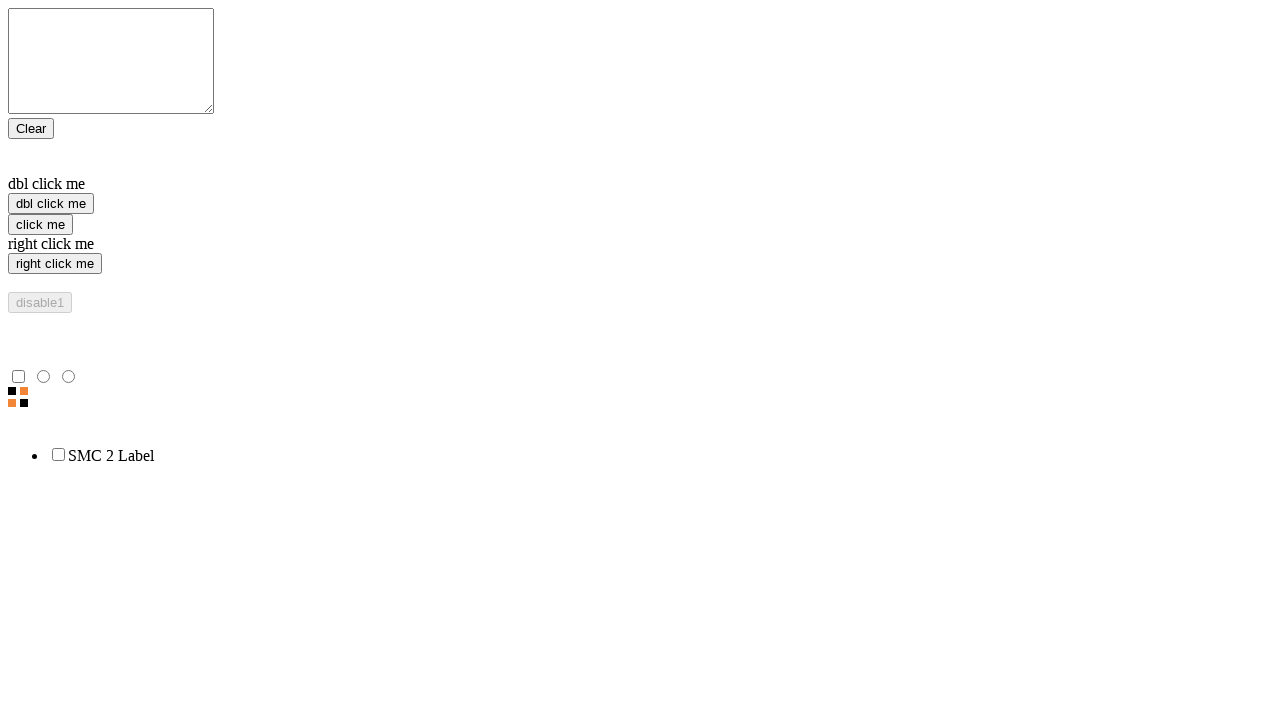

Performed single click on input element at (40, 224) on xpath=//input[3]
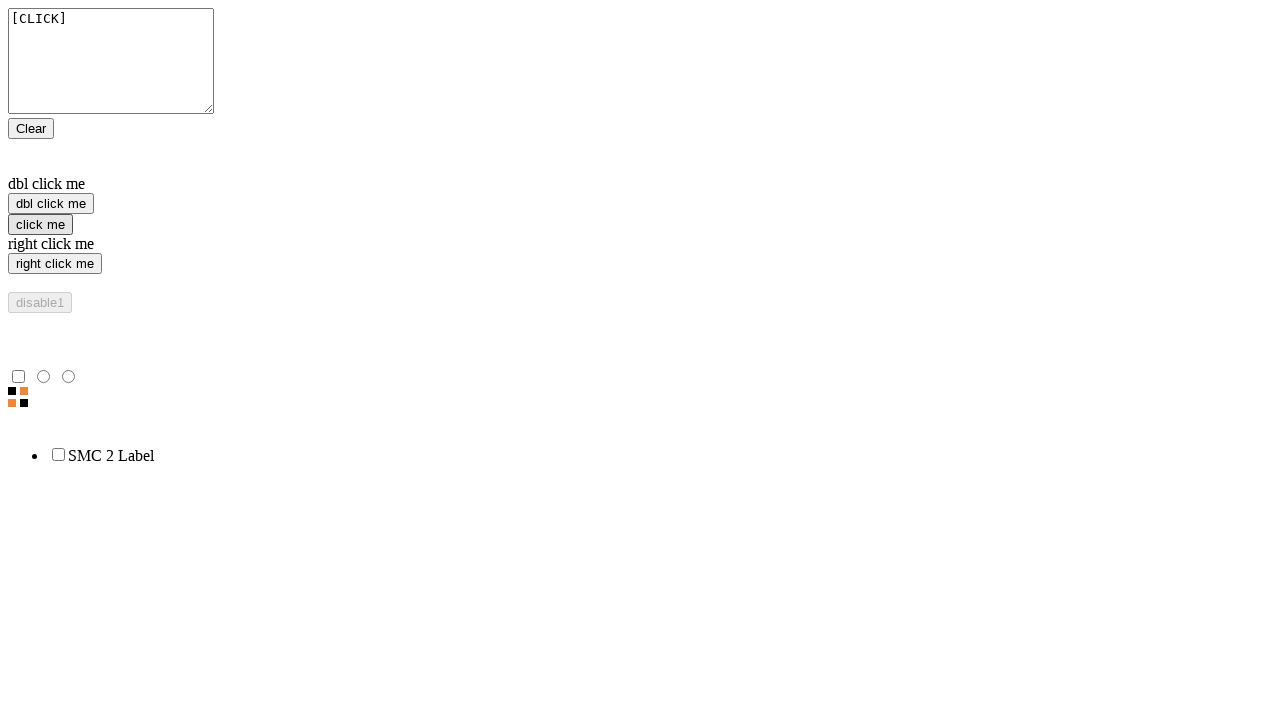

Performed double click on input element at (51, 204) on xpath=//input[2]
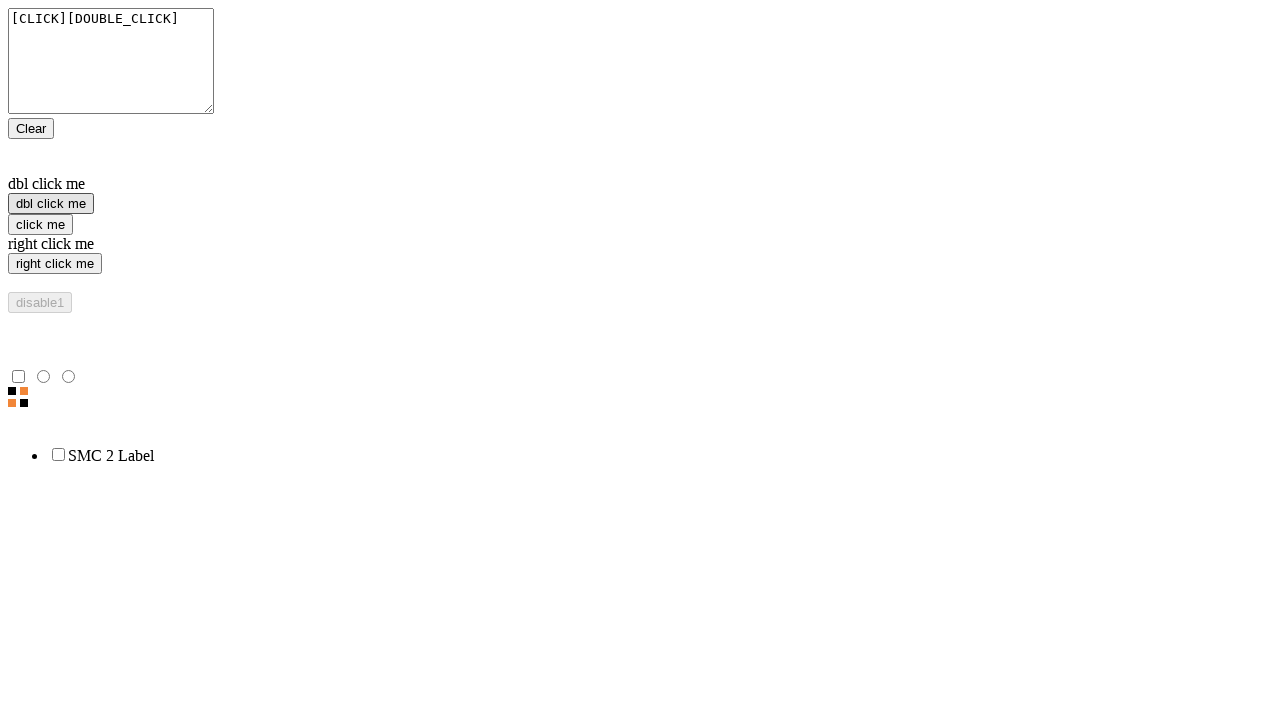

Performed right click on input element at (55, 264) on xpath=//input[4]
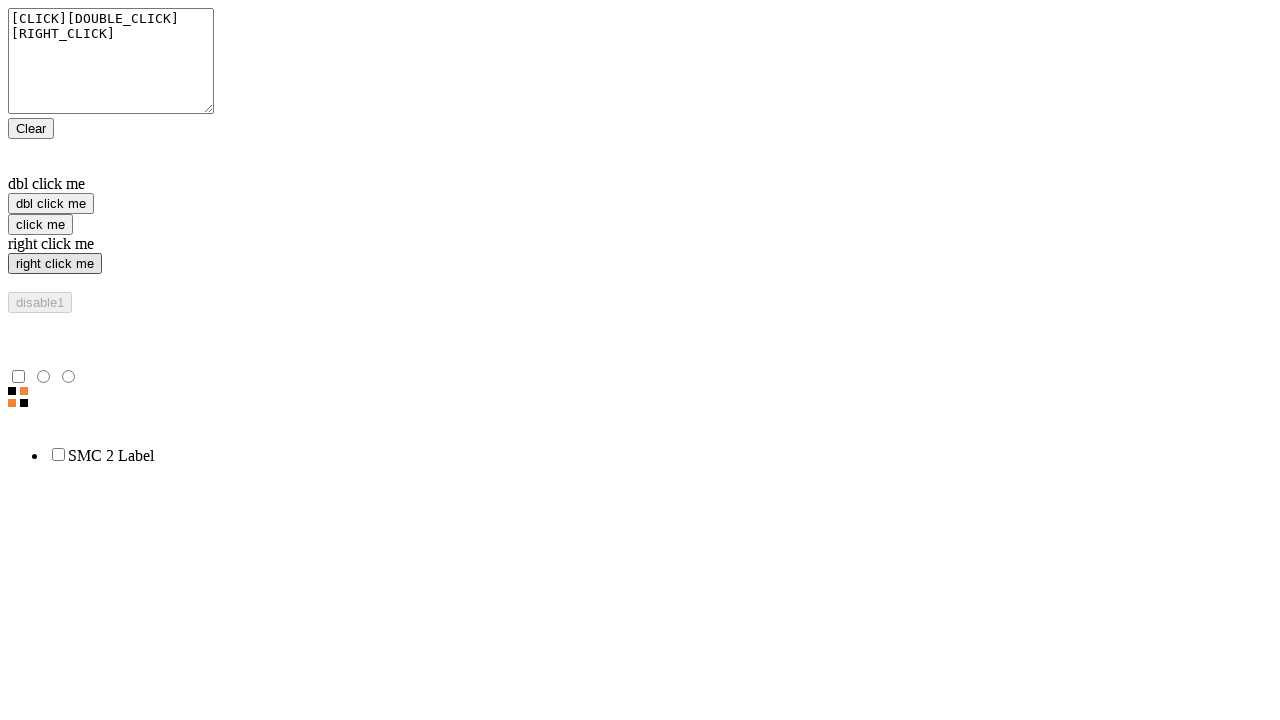

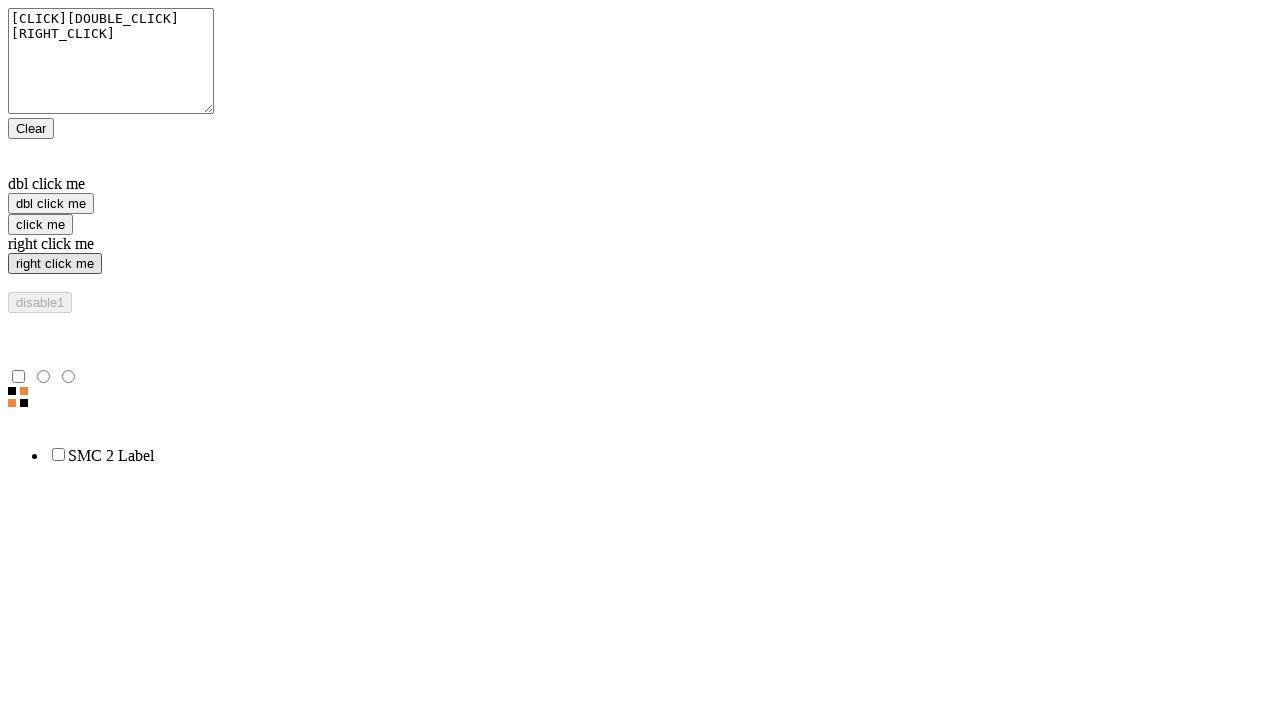